Tests mouse hover action on the "About Us" navigation menu element to verify hover functionality works correctly

Starting URL: https://www.mountsinai.org/

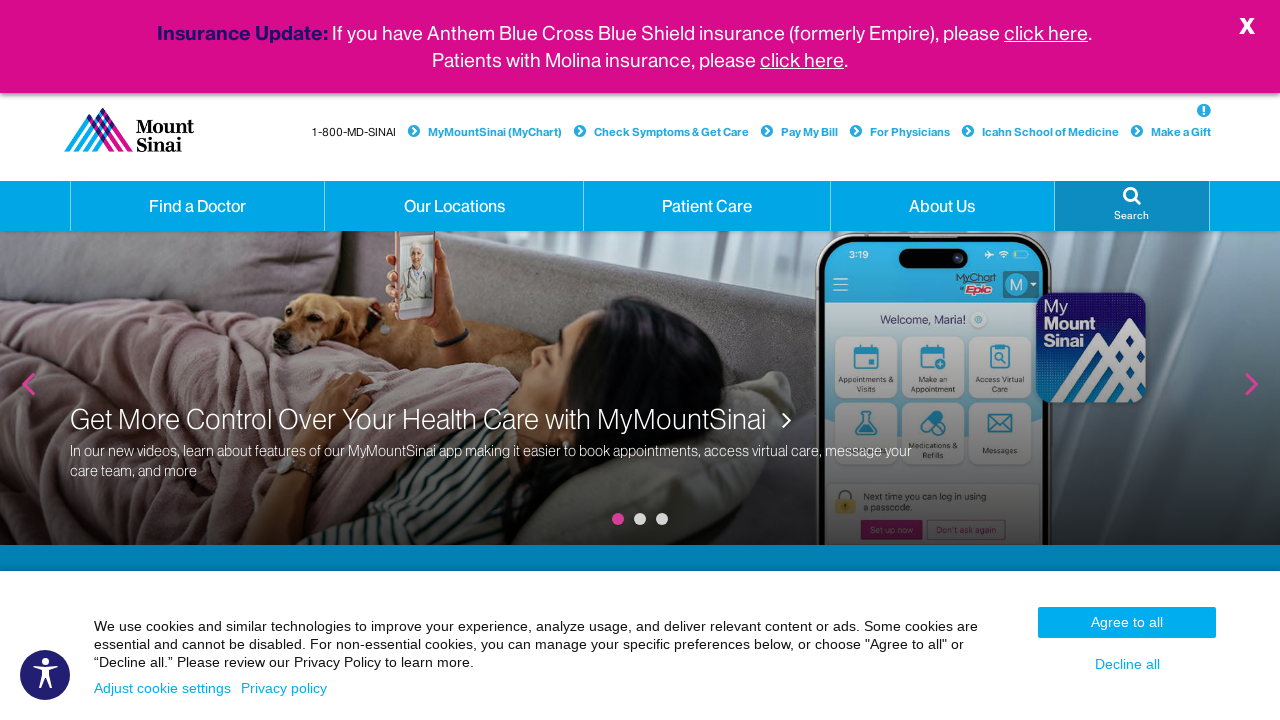

Located the About Us dropdown link element
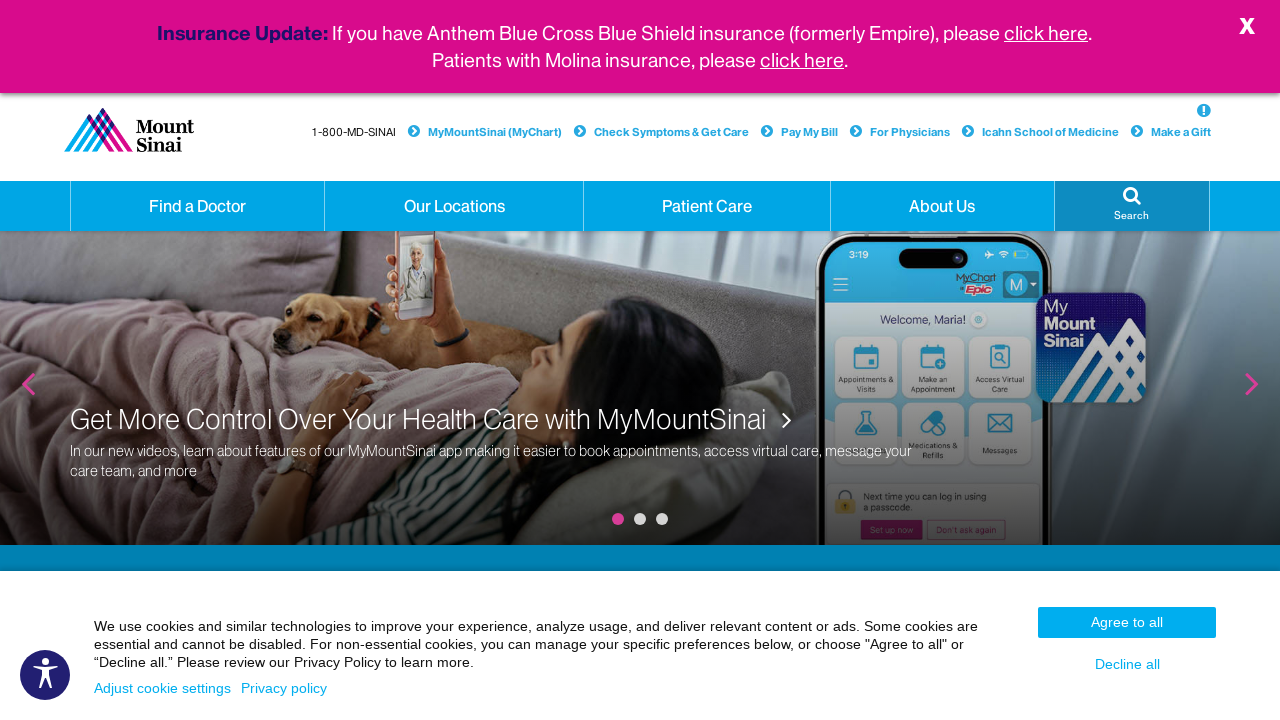

Performed mouse hover action on the About Us navigation menu element at (942, 206) on xpath=//a[normalize-space(text())='About Us' and @class='hidden-xs dropdown']
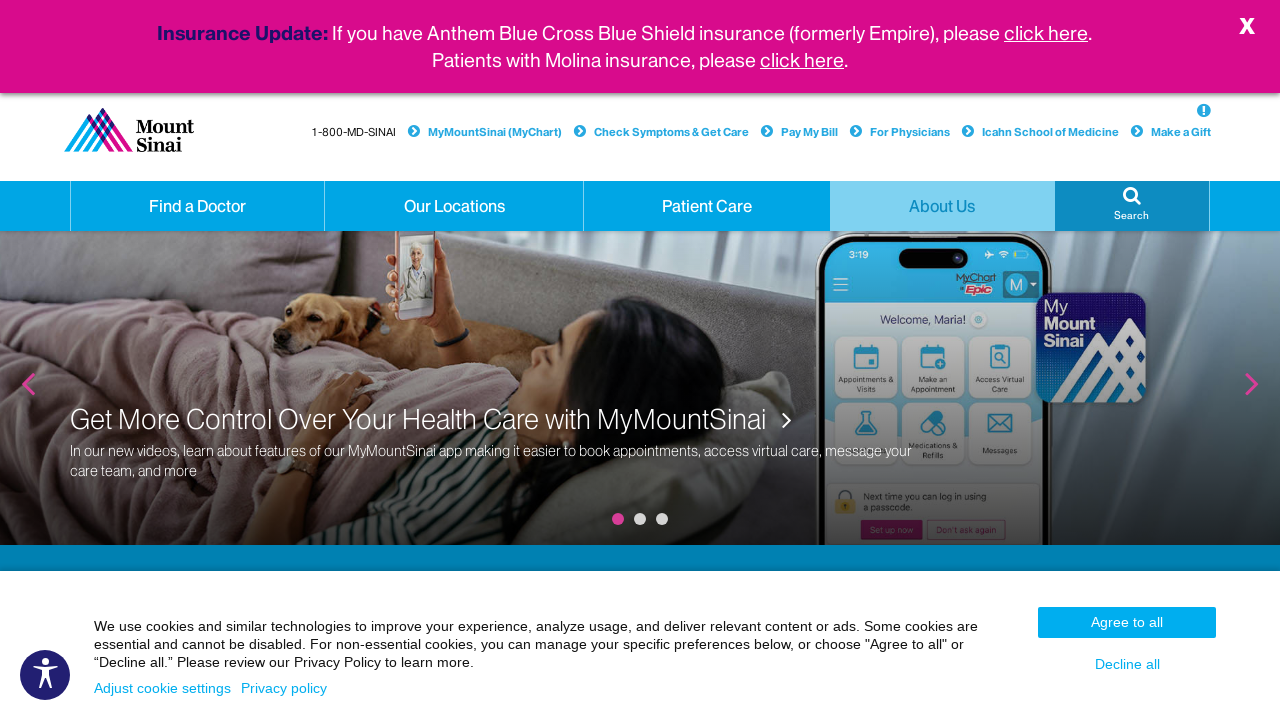

Waited 1 second to observe the hover state and dropdown behavior
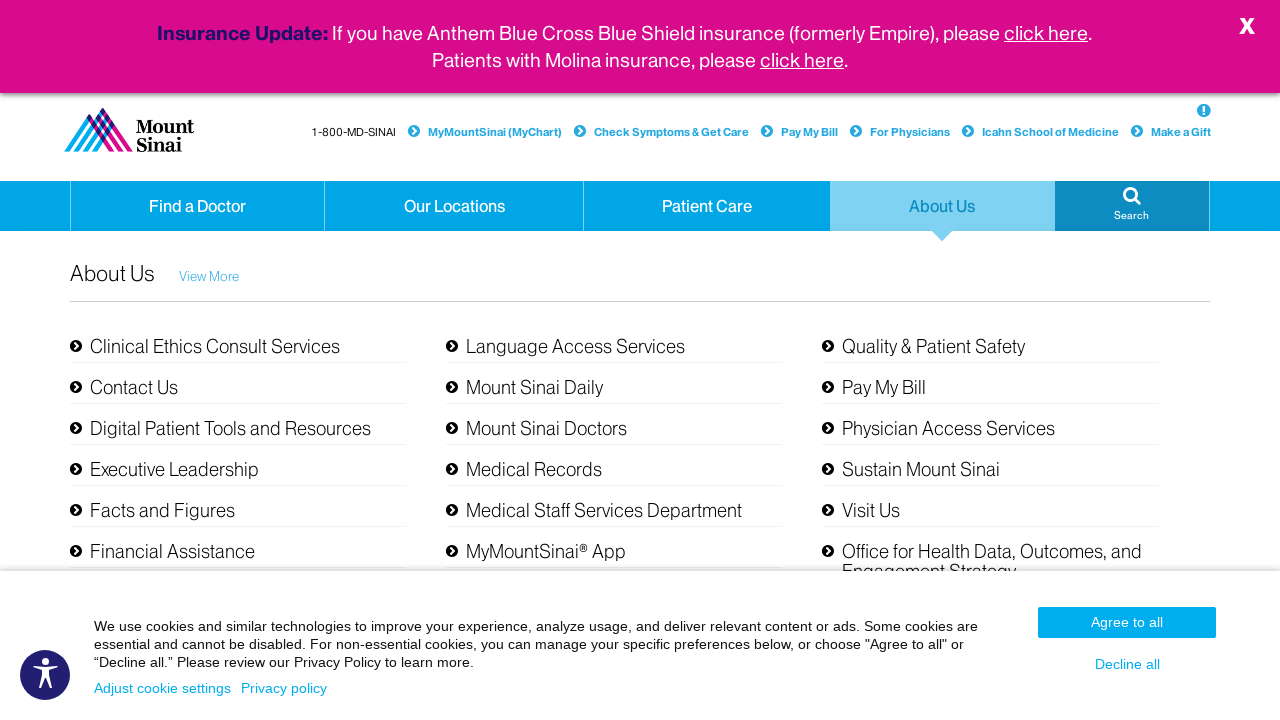

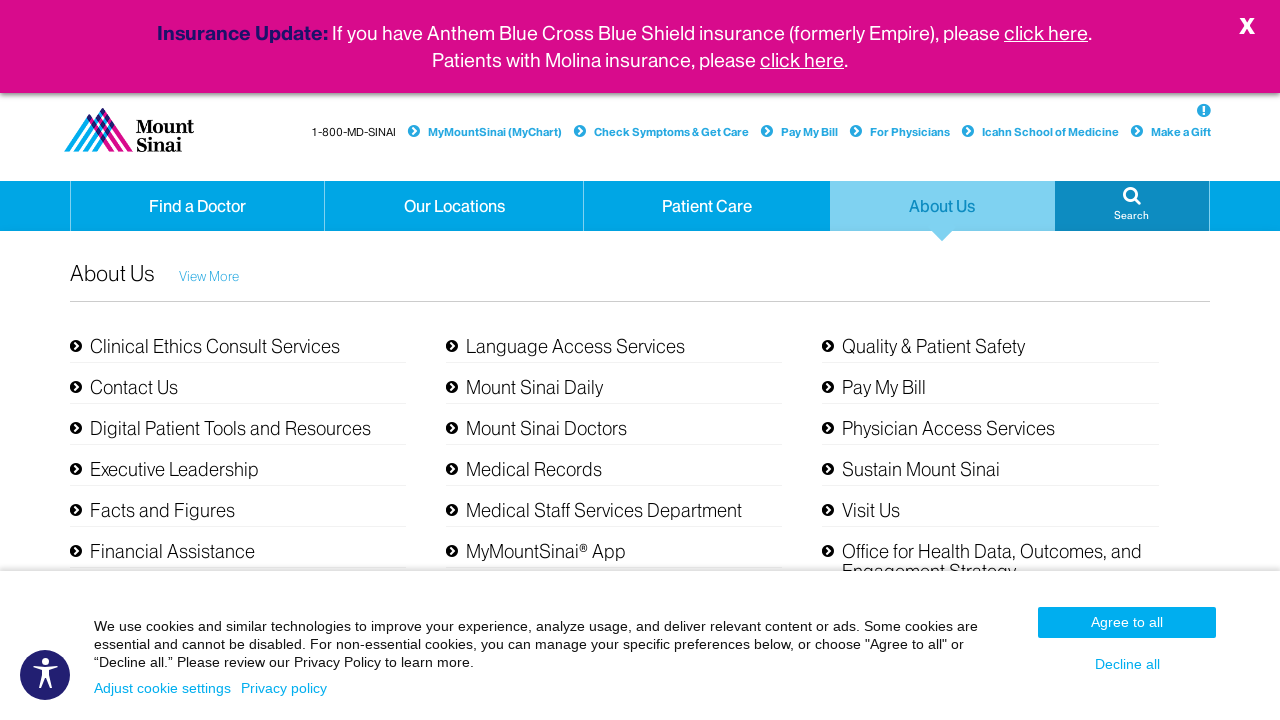